Tests multi-window handling on W3Schools by opening multiple "Try it Yourself" editor tabs, switching between them, toggling themes, and closing them sequentially

Starting URL: https://www.w3schools.com/

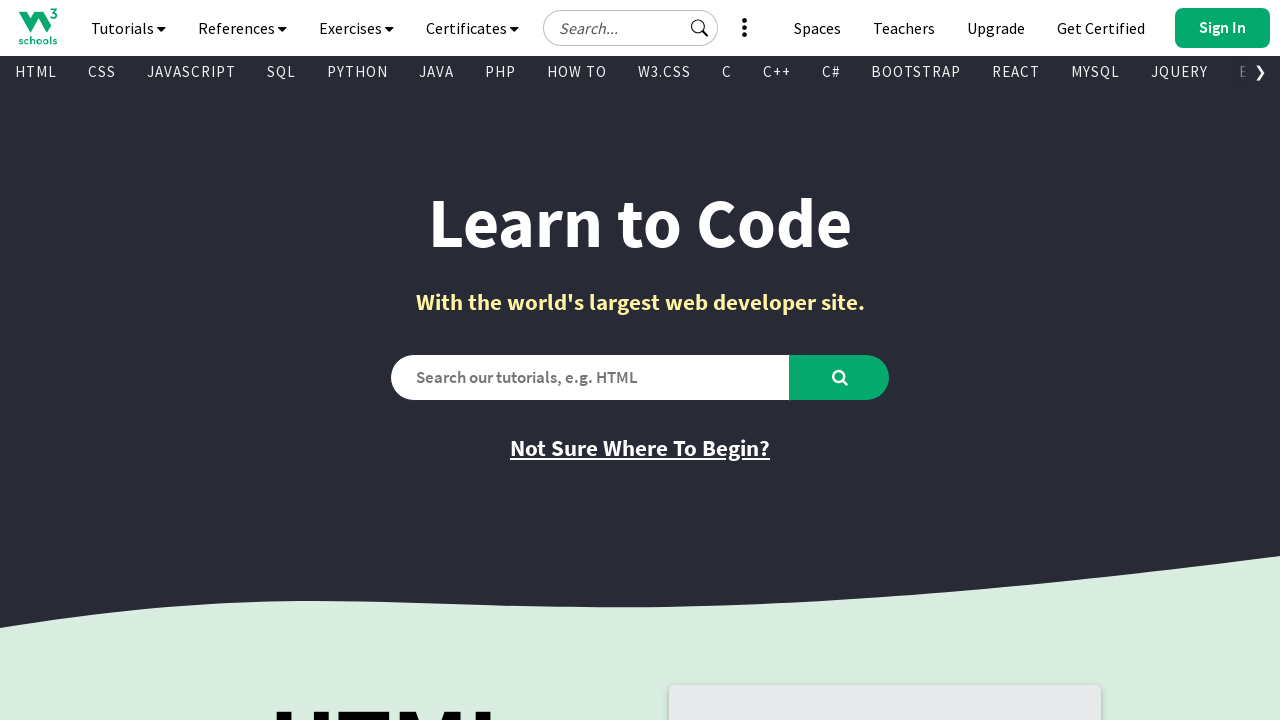

Clicked first 'Try it Yourself' link to open first editor tab at (785, 360) on (//a[text()='Try it Yourself'])[1]
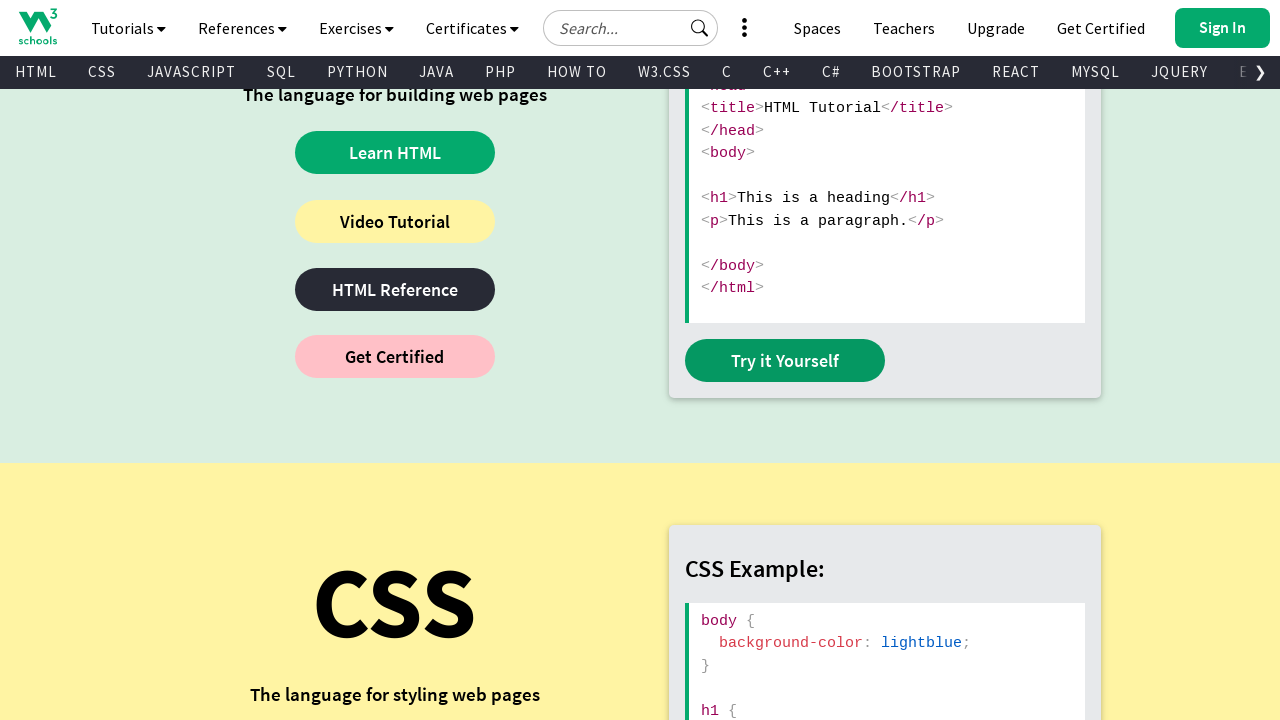

Clicked first 'Try it Yourself' link to open second editor tab at (785, 360) on (//a[text()='Try it Yourself'])[1]
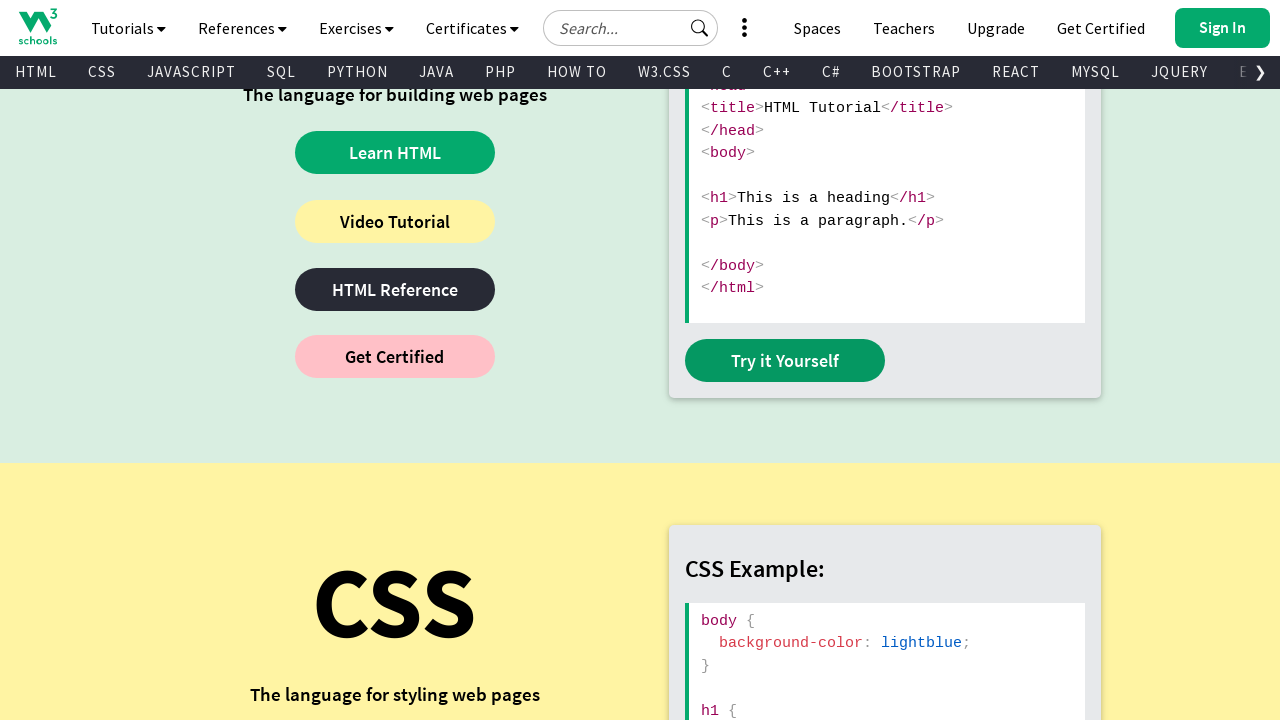

Clicked first 'Try it Yourself' link to open third editor tab at (785, 360) on (//a[text()='Try it Yourself'])[1]
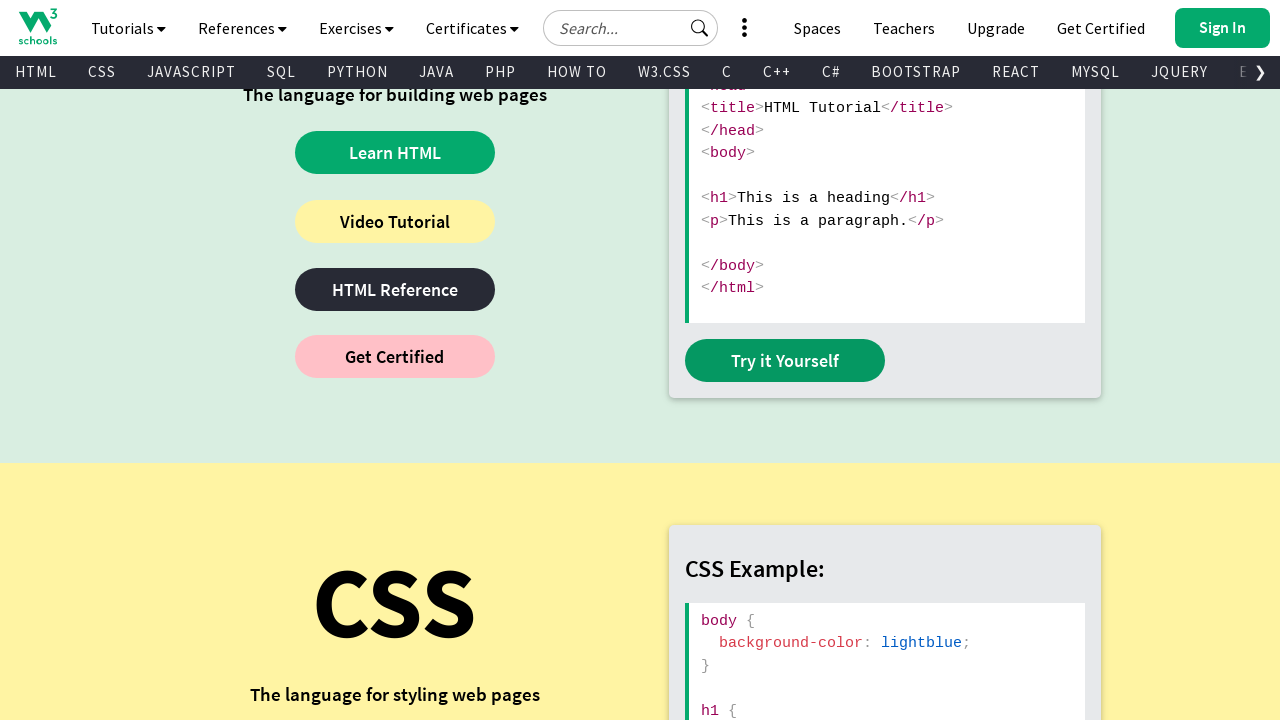

Switched to third editor tab
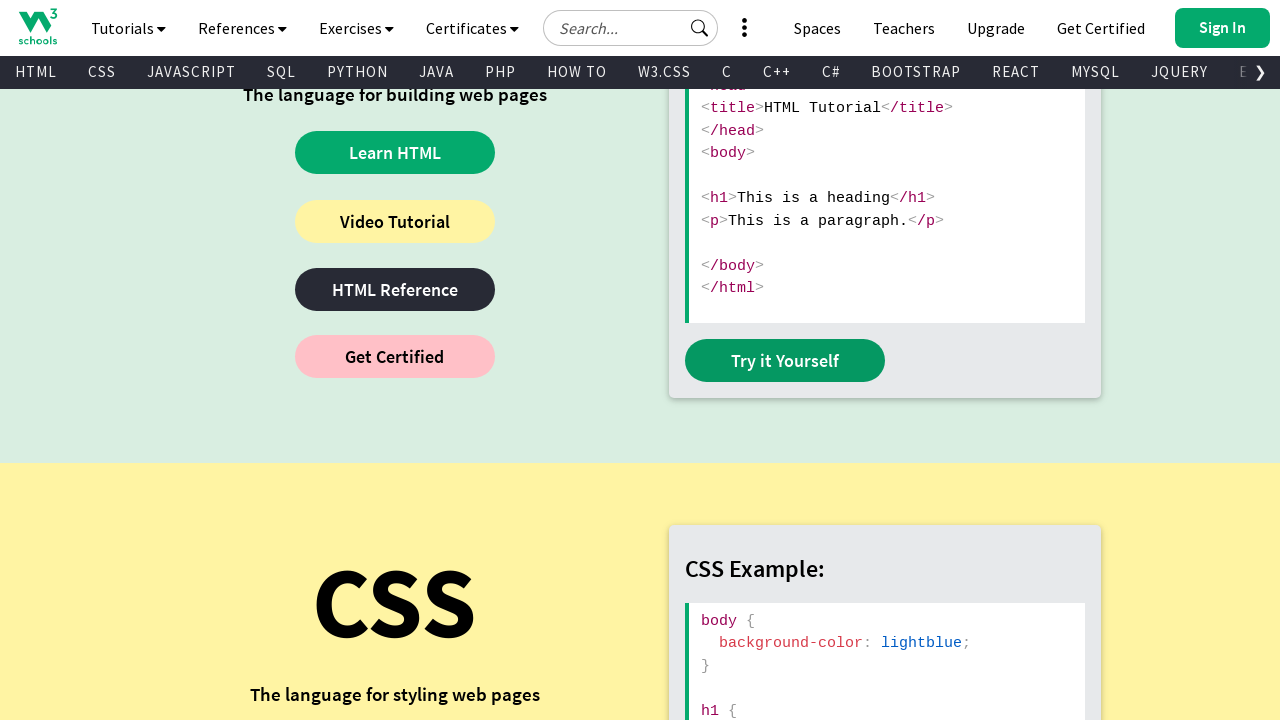

Toggled theme on third tab (first toggle) at (266, 23) on (//a[@title='Change Theme'])[1]
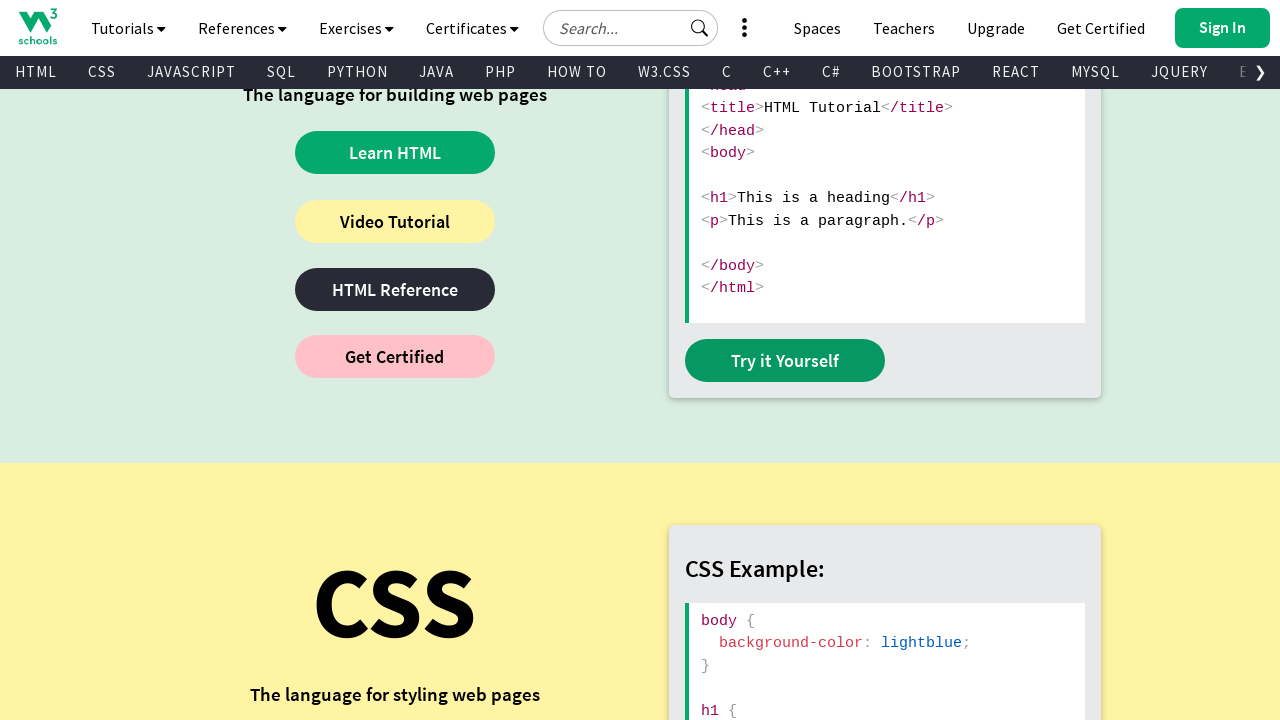

Toggled theme on third tab (second toggle) at (266, 23) on (//a[@title='Change Theme'])[1]
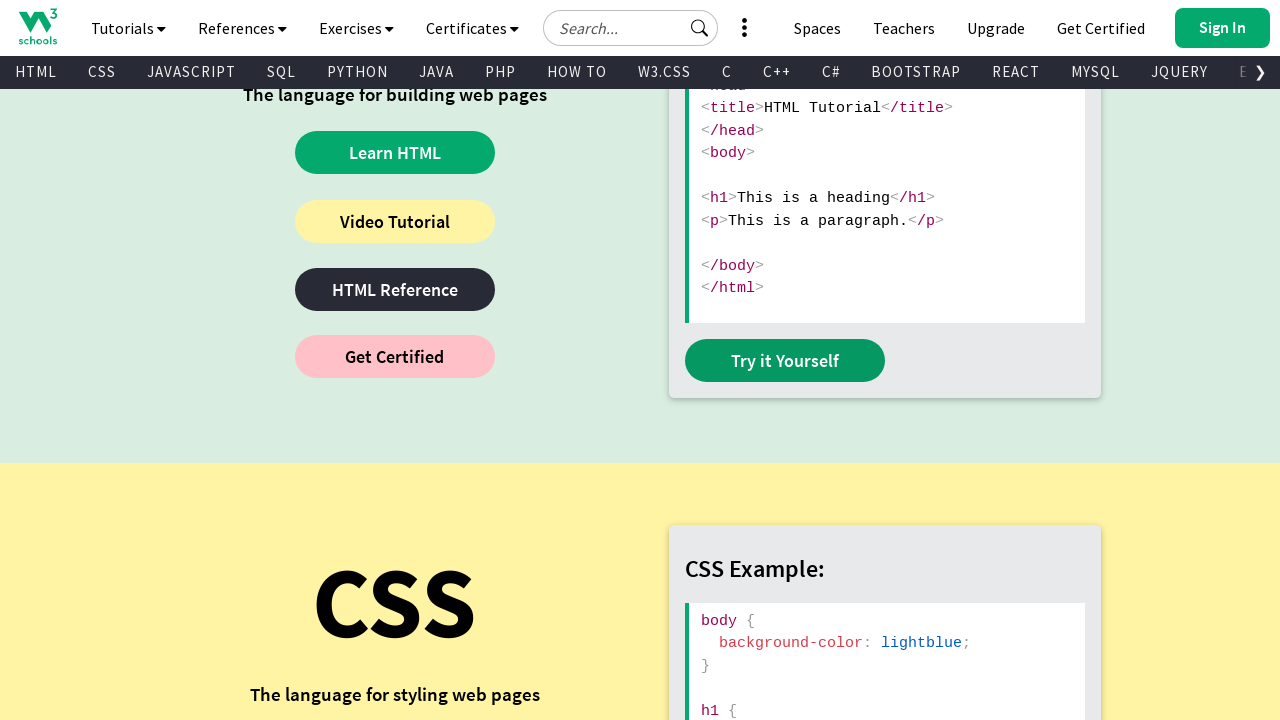

Closed third editor tab
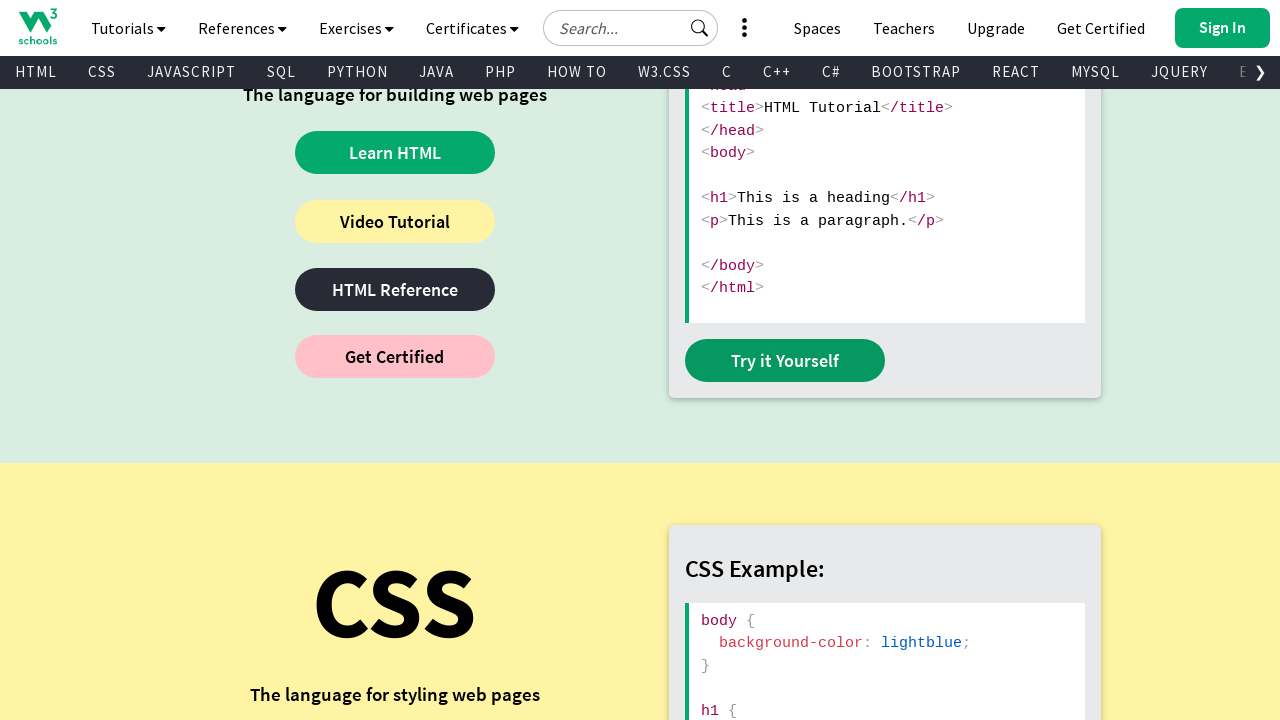

Switched to second editor tab
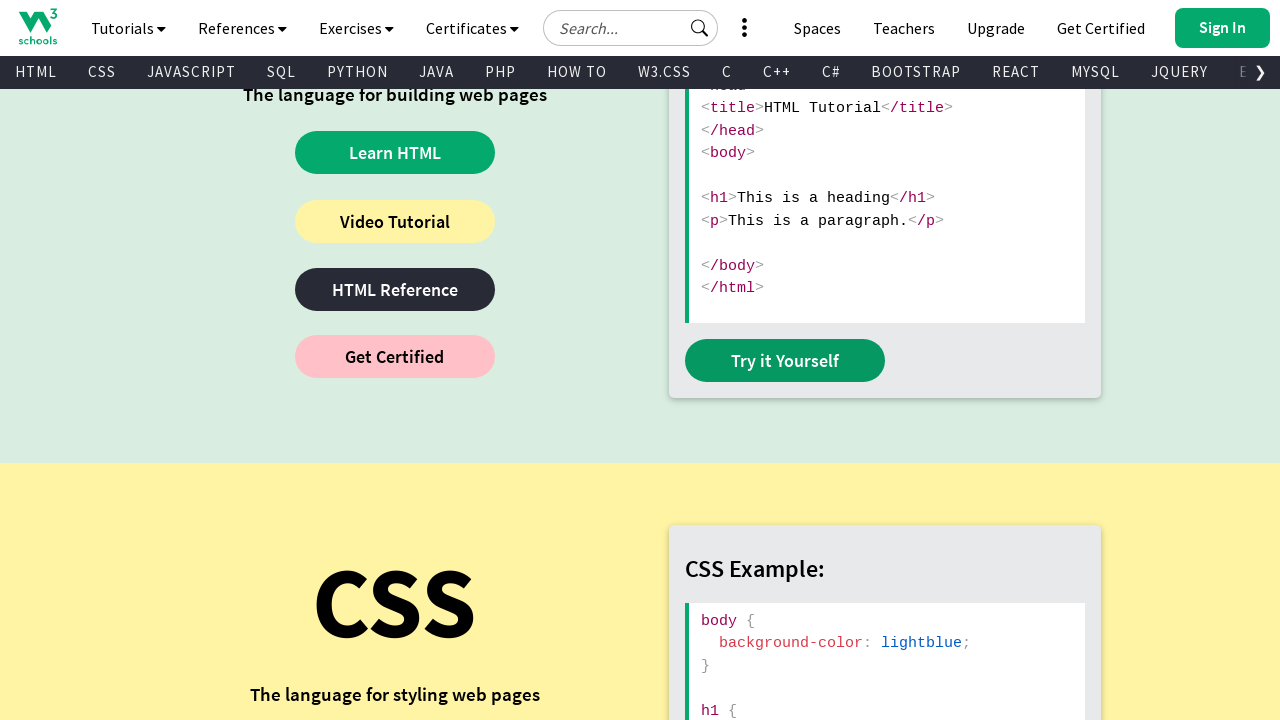

Toggled theme on second tab (first toggle) at (266, 23) on (//a[@title='Change Theme'])[1]
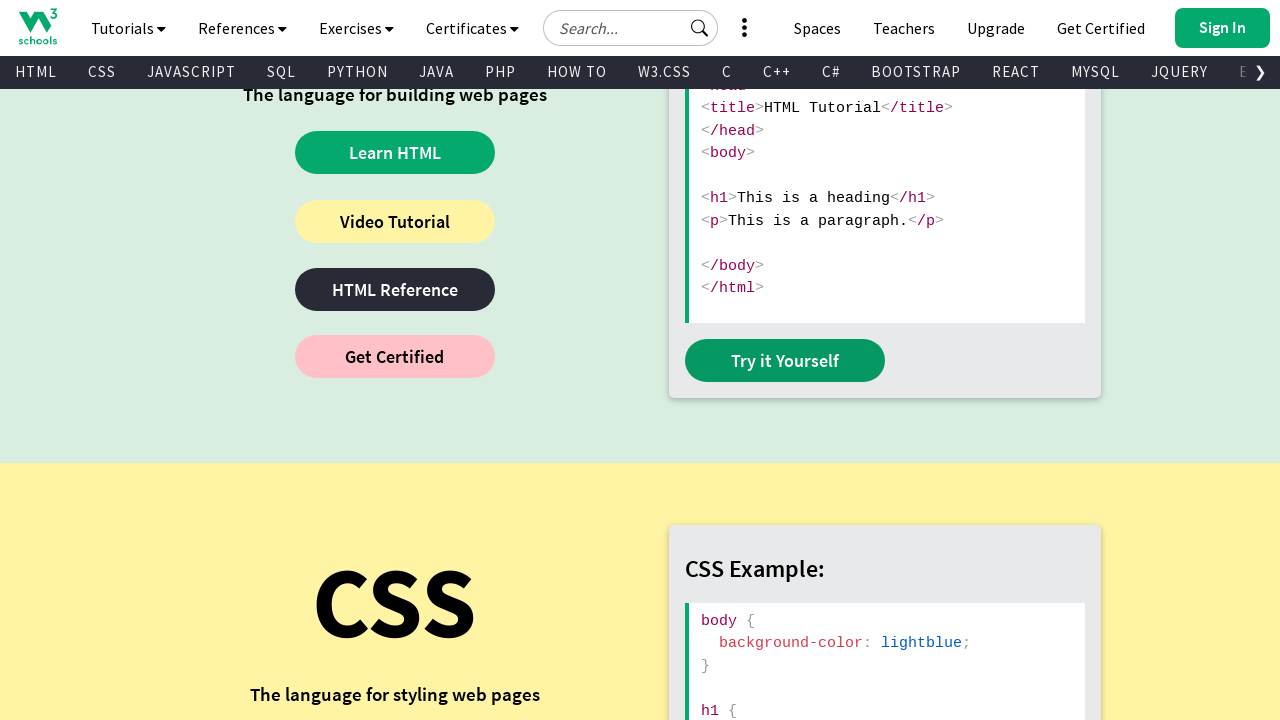

Toggled theme on second tab (second toggle) at (266, 23) on (//a[@title='Change Theme'])[1]
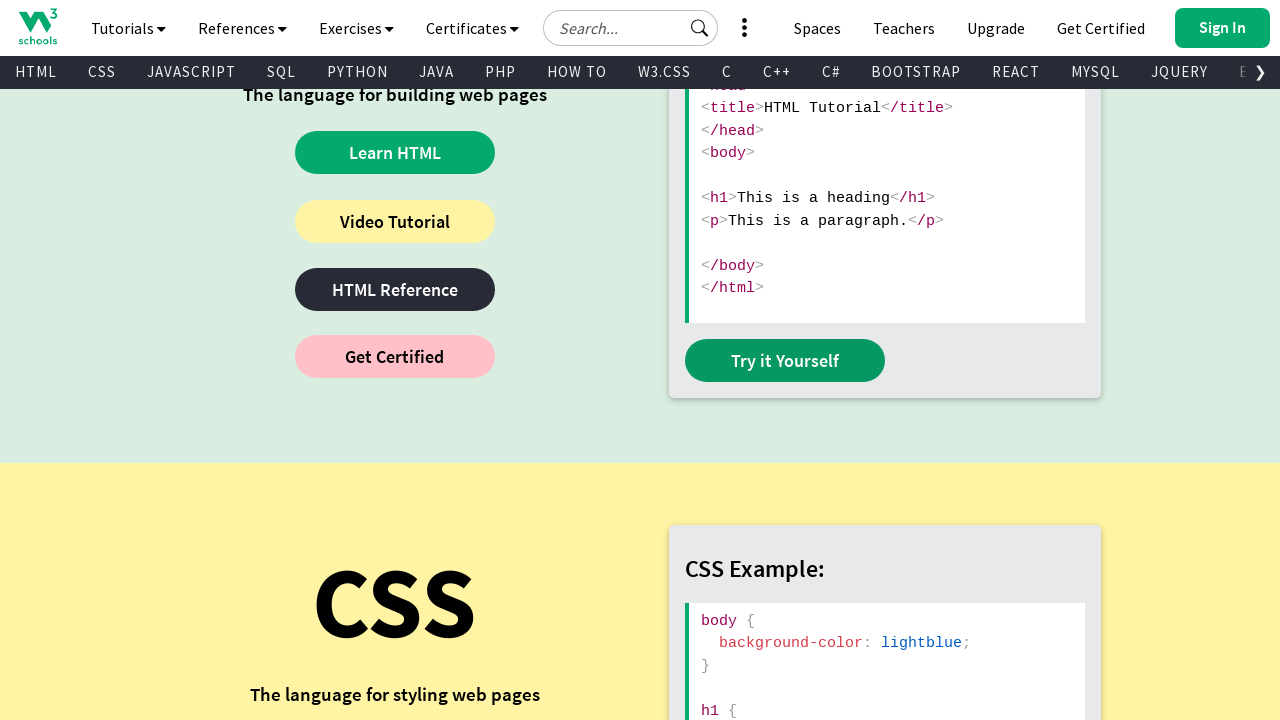

Closed second editor tab
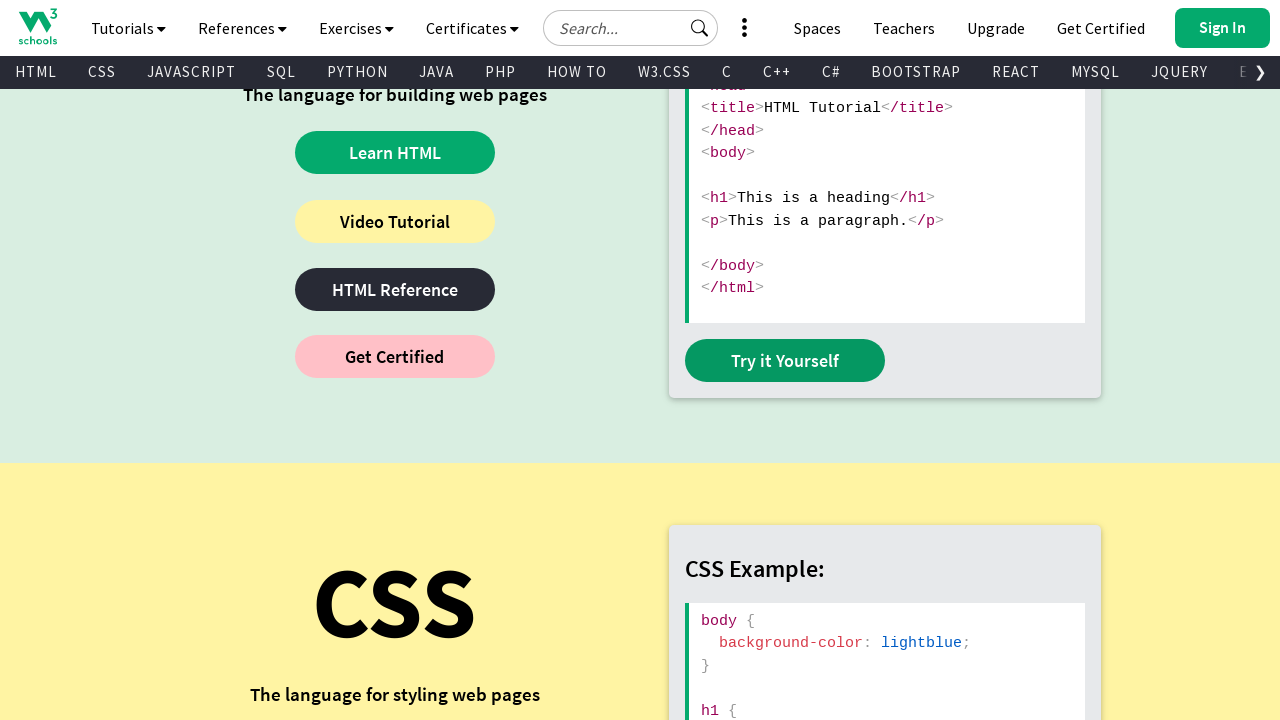

Switched to first editor tab
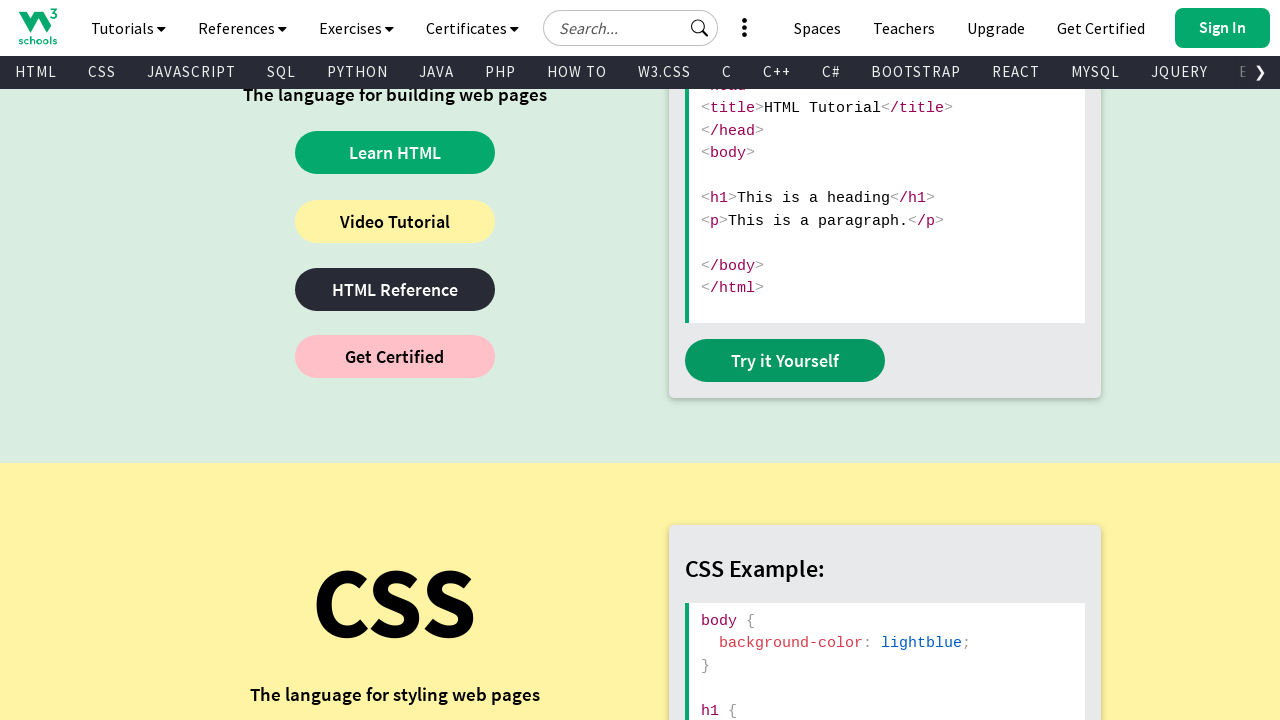

Toggled theme on first tab (first toggle) at (266, 23) on (//a[@title='Change Theme'])[1]
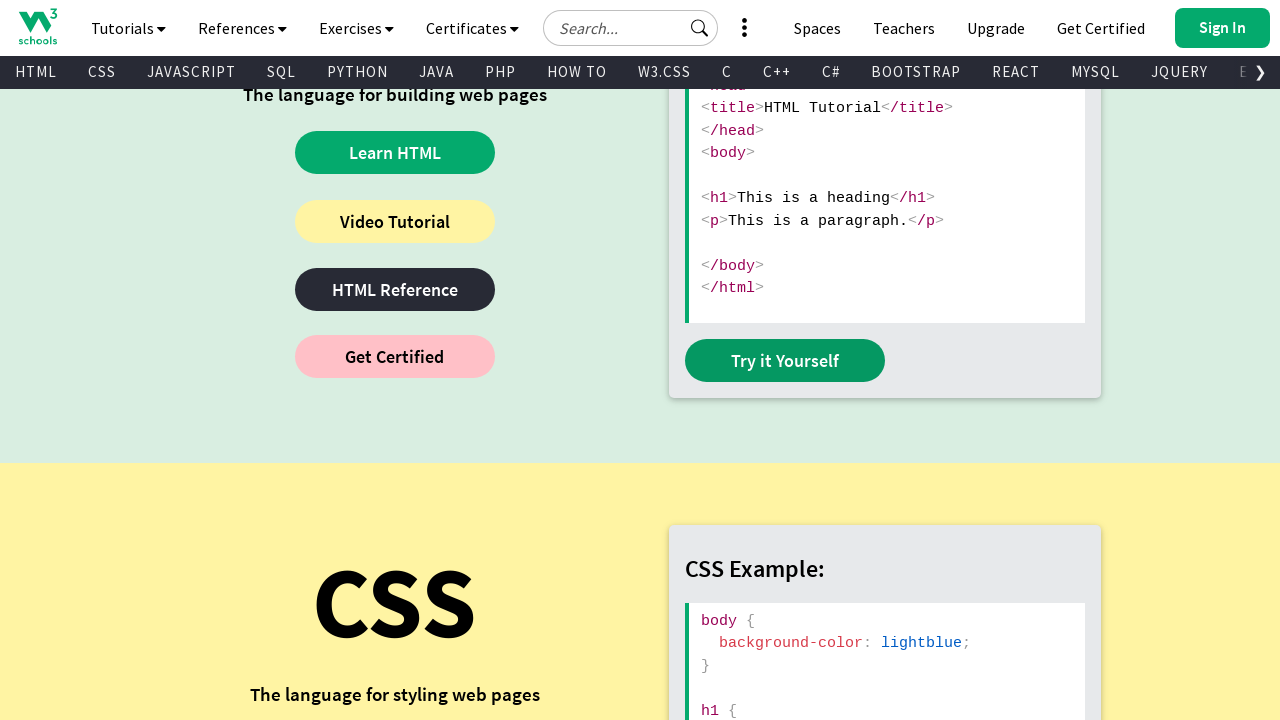

Toggled theme on first tab (second toggle) at (266, 23) on (//a[@title='Change Theme'])[1]
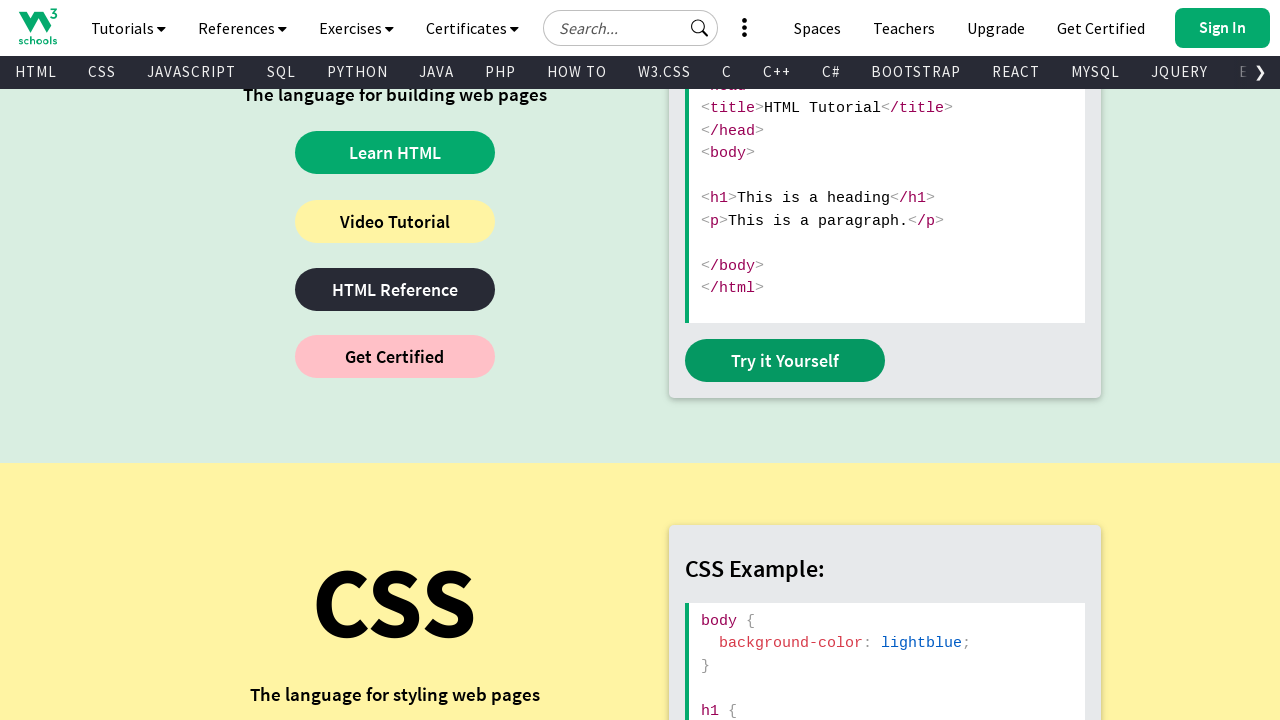

Closed first editor tab
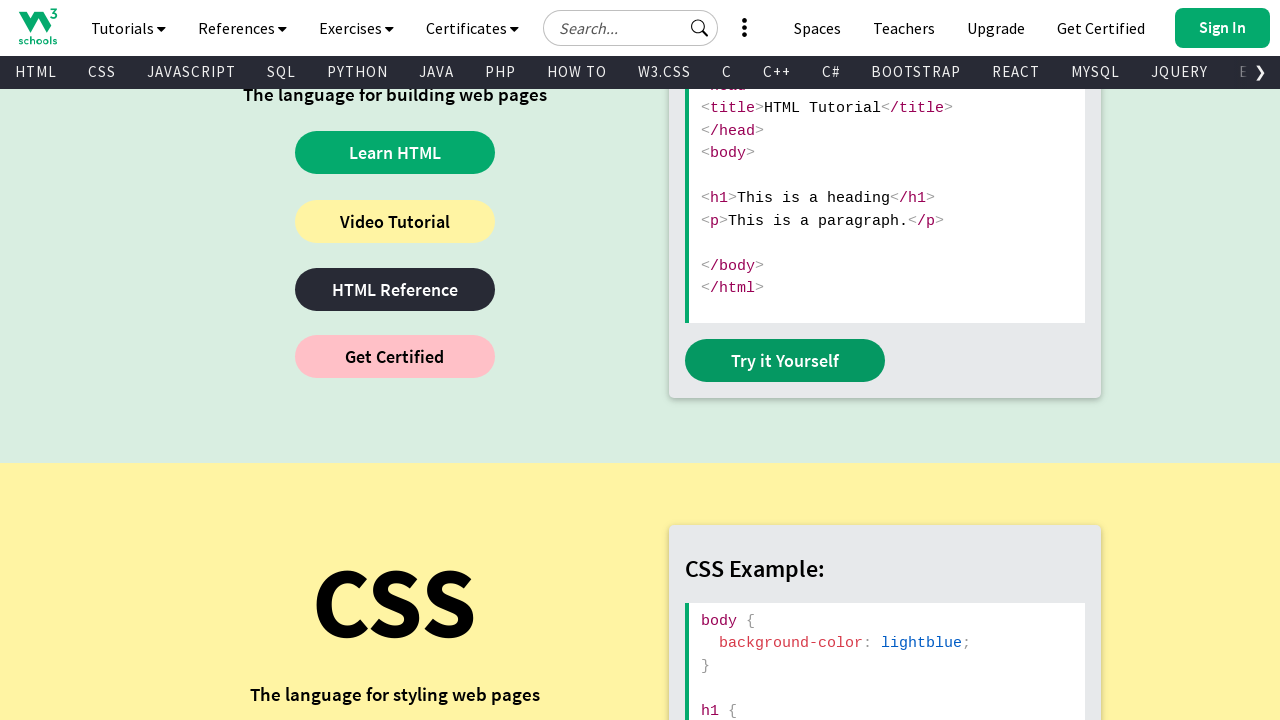

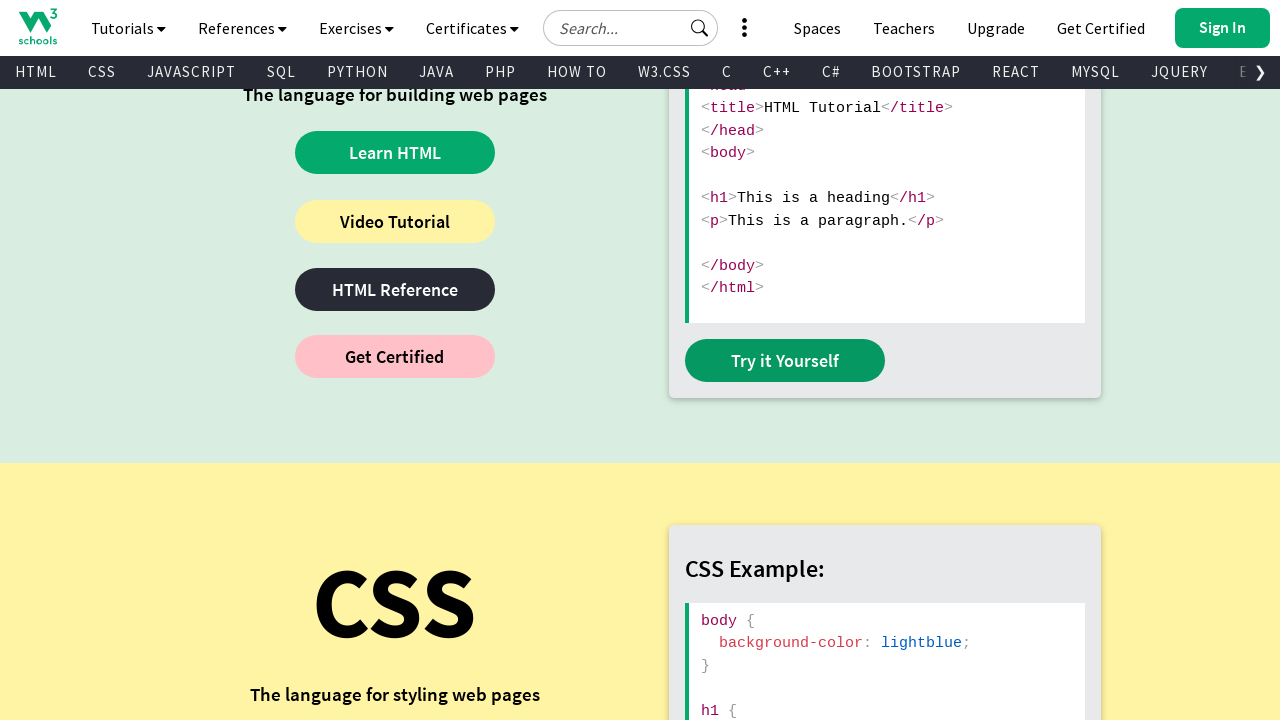